Tests dynamic element visibility by waiting for a button that appears after a delay and clicking it once visible

Starting URL: https://demoqa.com/dynamic-properties

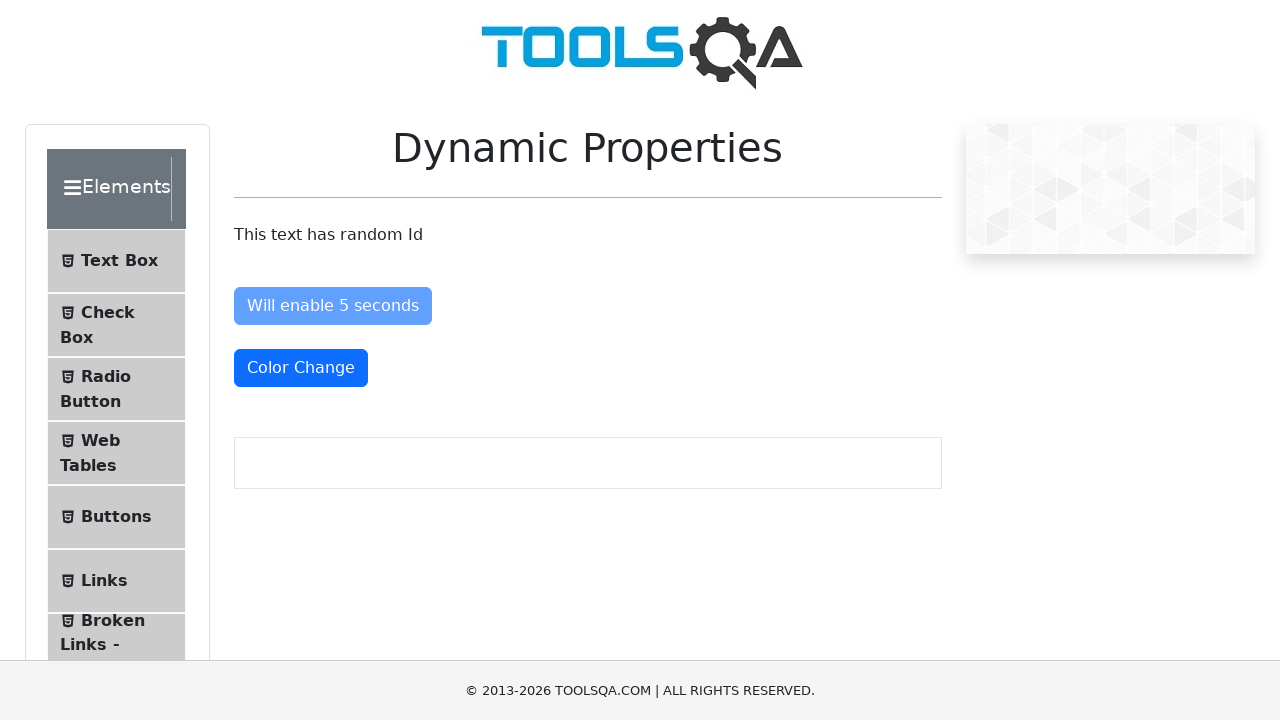

Waited for 'Visible After 5 Seconds' button to become visible
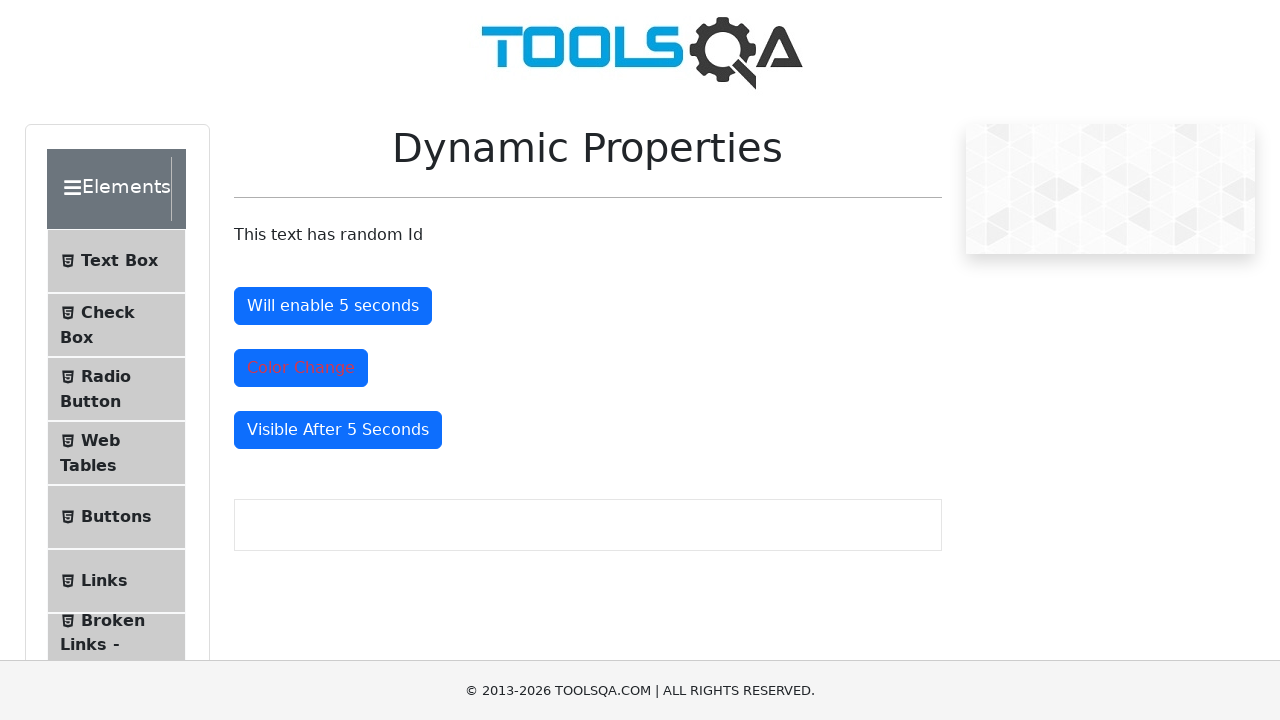

Clicked the 'Visible After 5 Seconds' button at (338, 430) on #visibleAfter
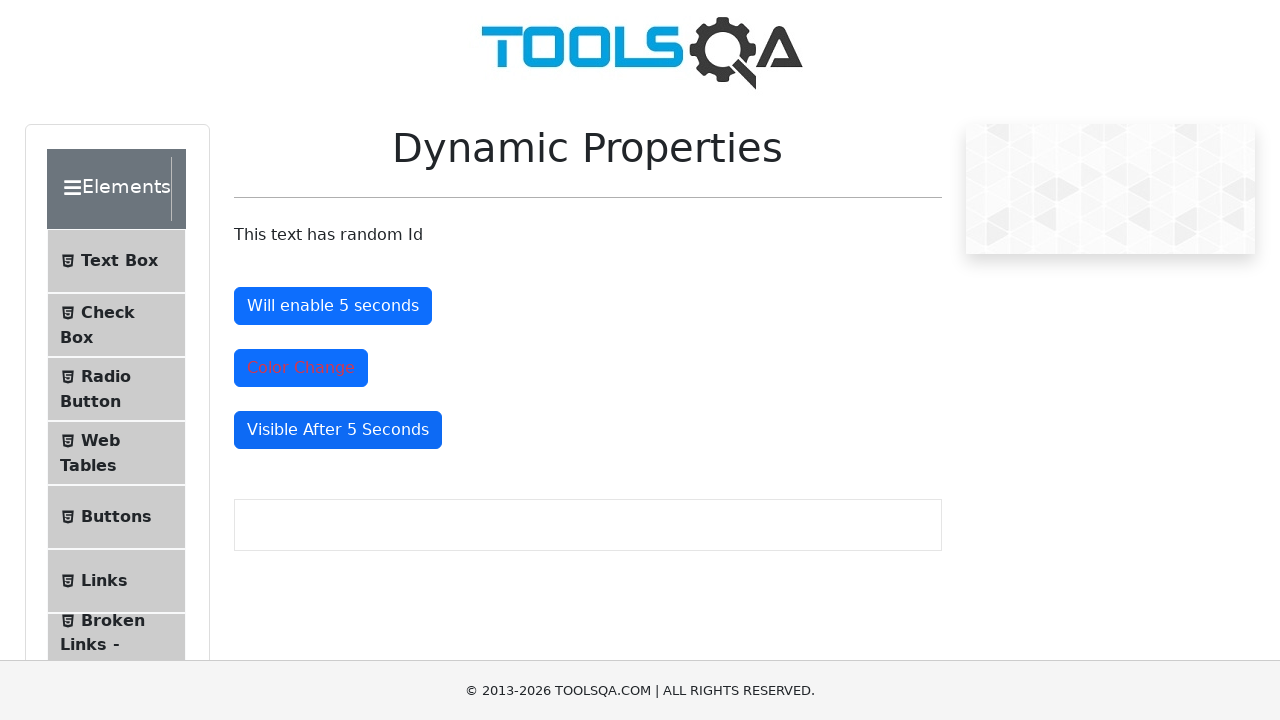

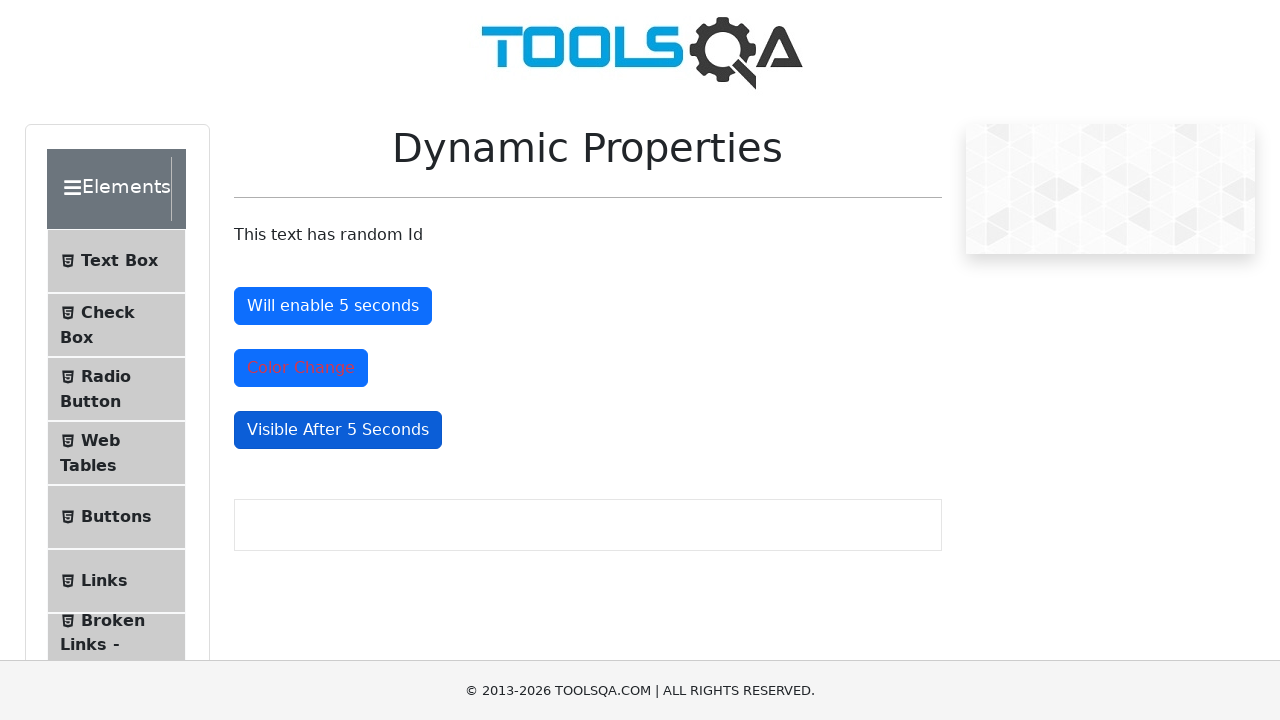